Fills a textarea with text and then scrolls from an offset relative to a submit button element.

Starting URL: https://crossbrowsertesting.github.io/selenium_example_page.html

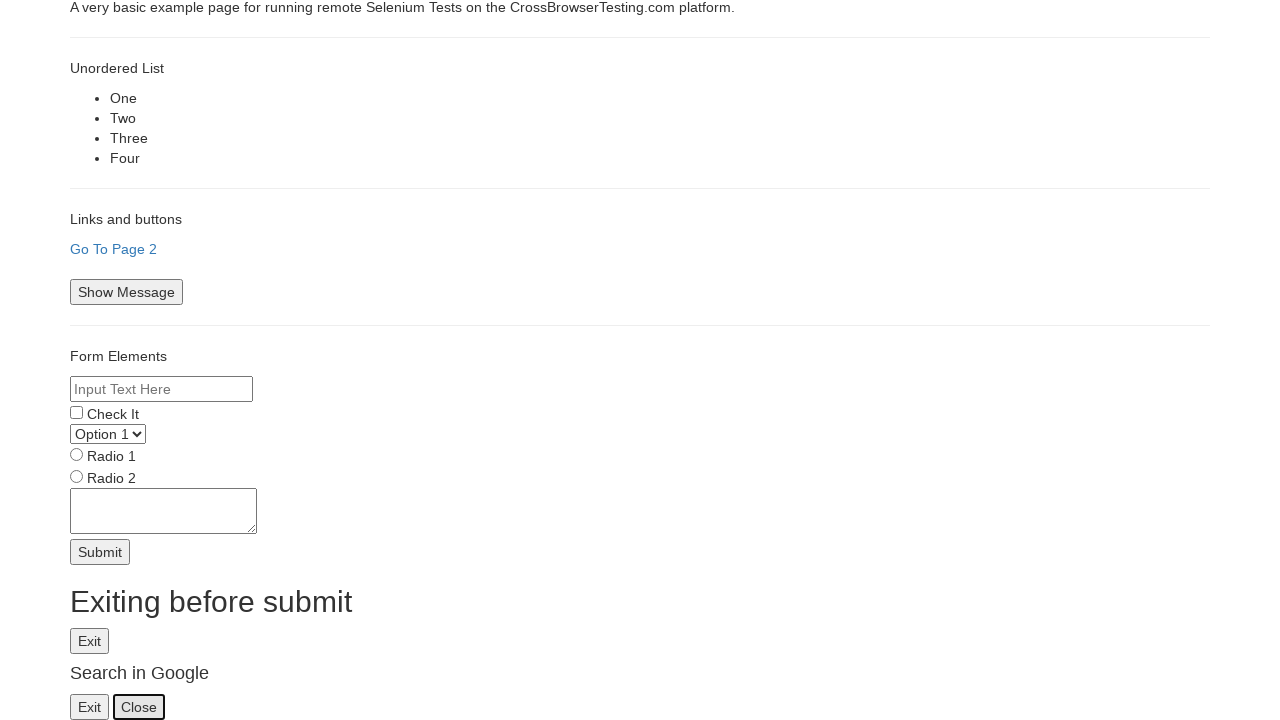

Filled textarea with multiple lines of text on textarea[name='textarea']
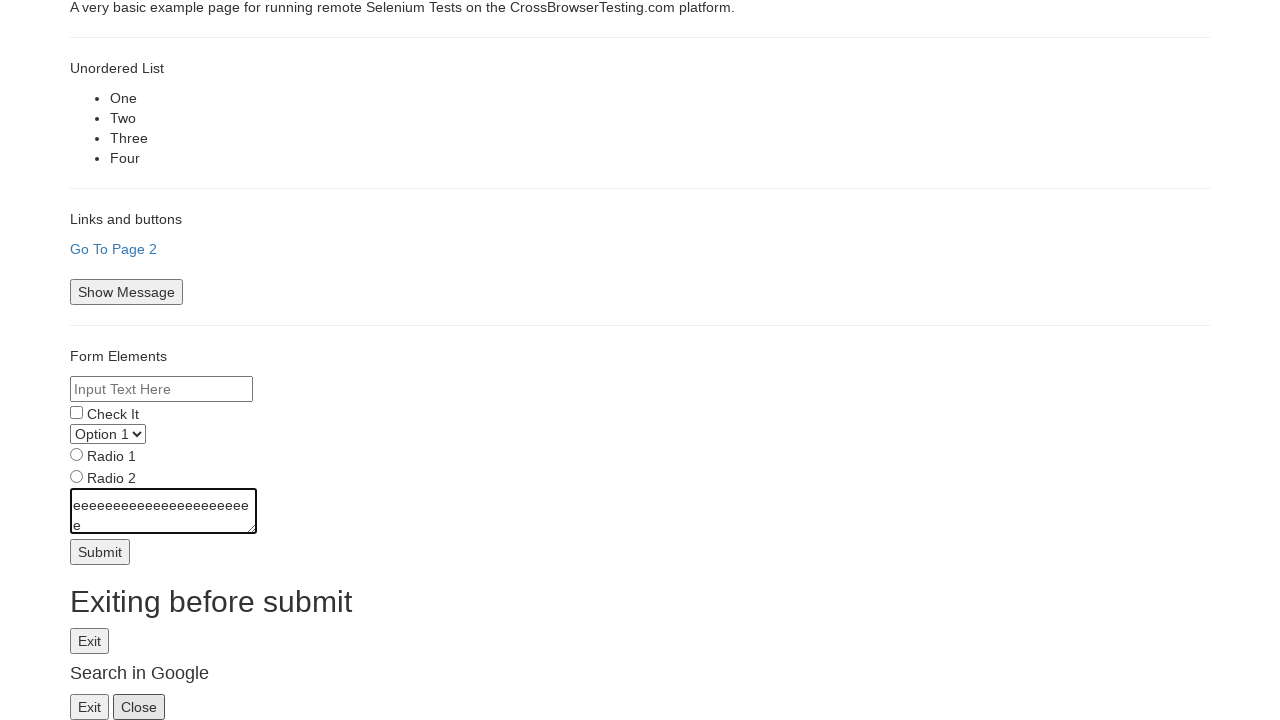

Located submit button element
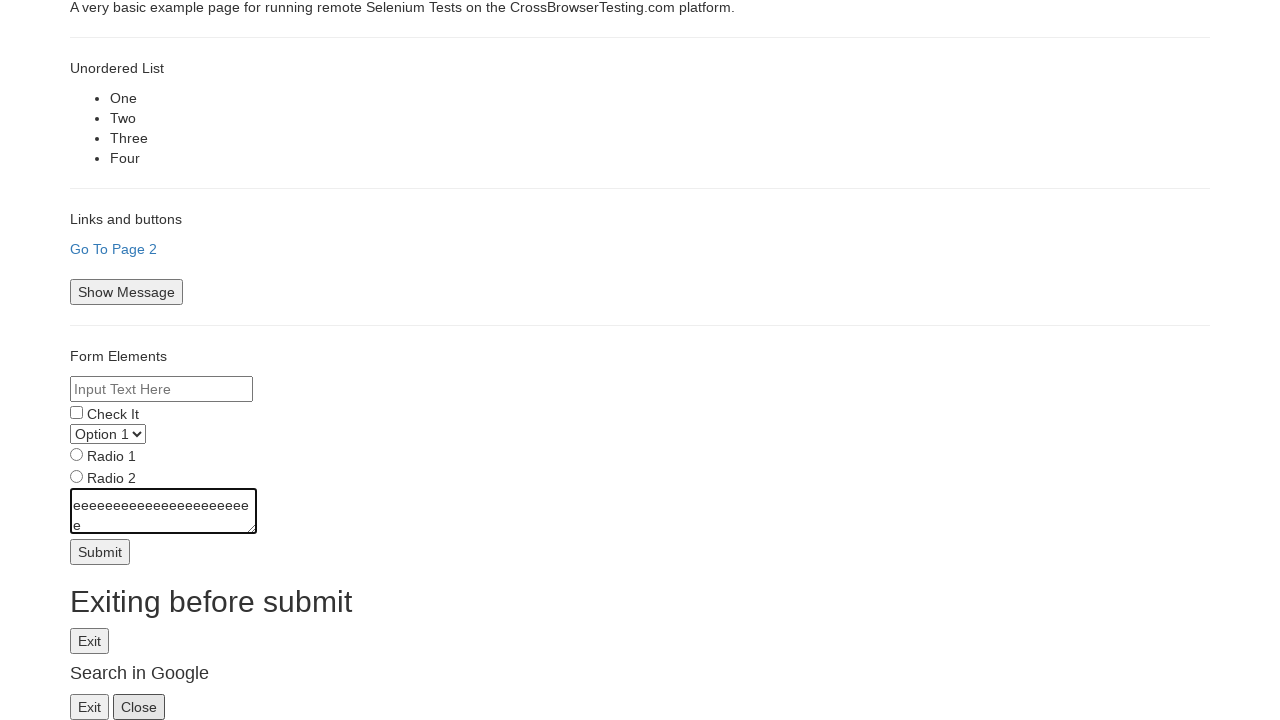

Scrolled submit button into view
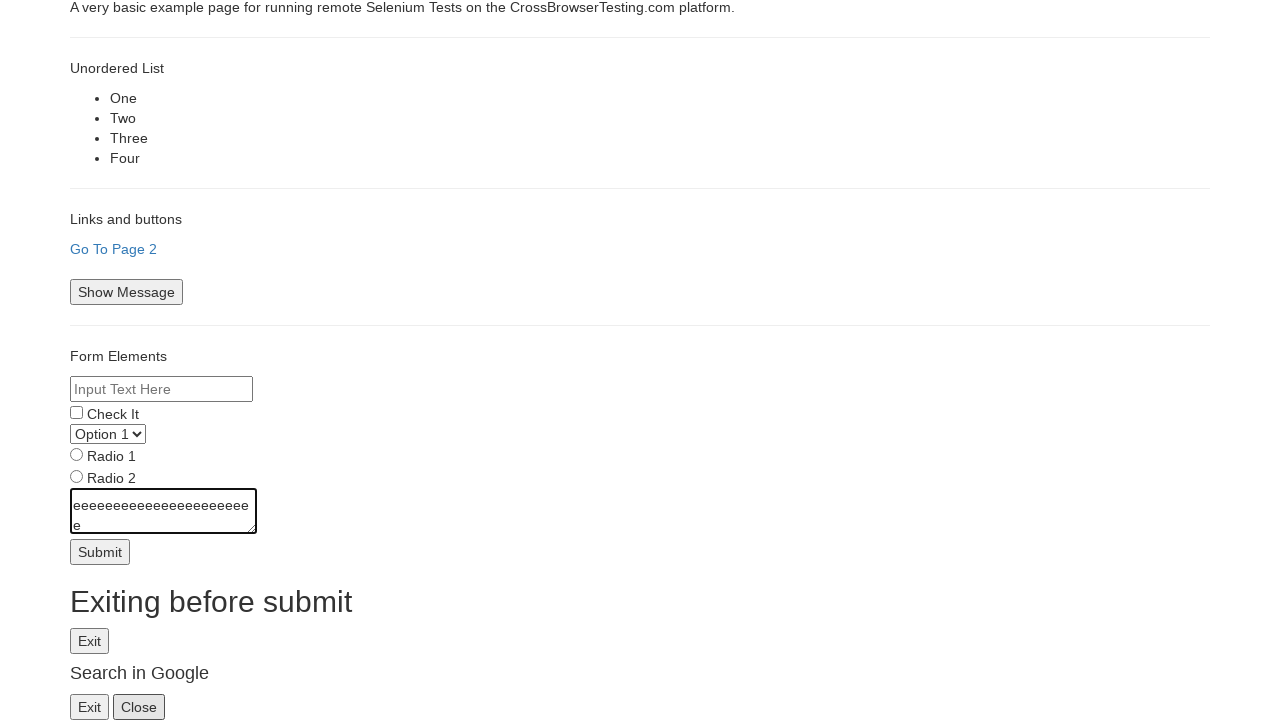

Scrolled up by 50 pixels from submit button offset
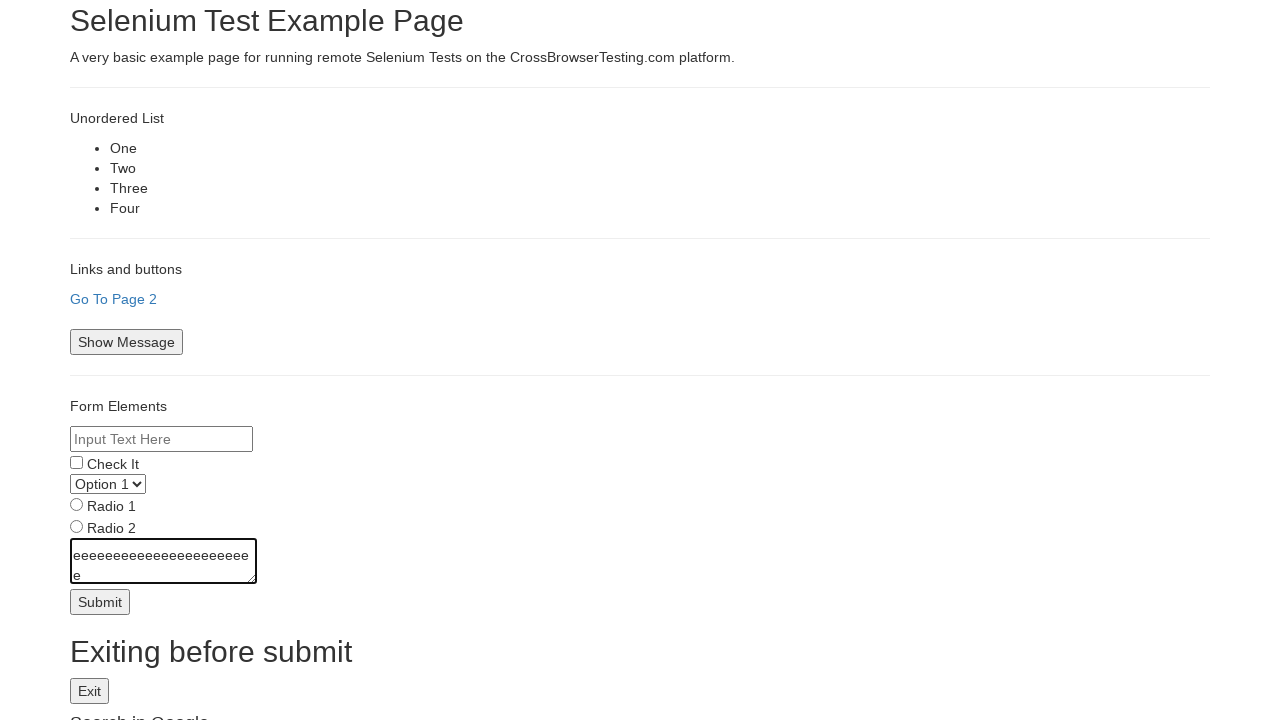

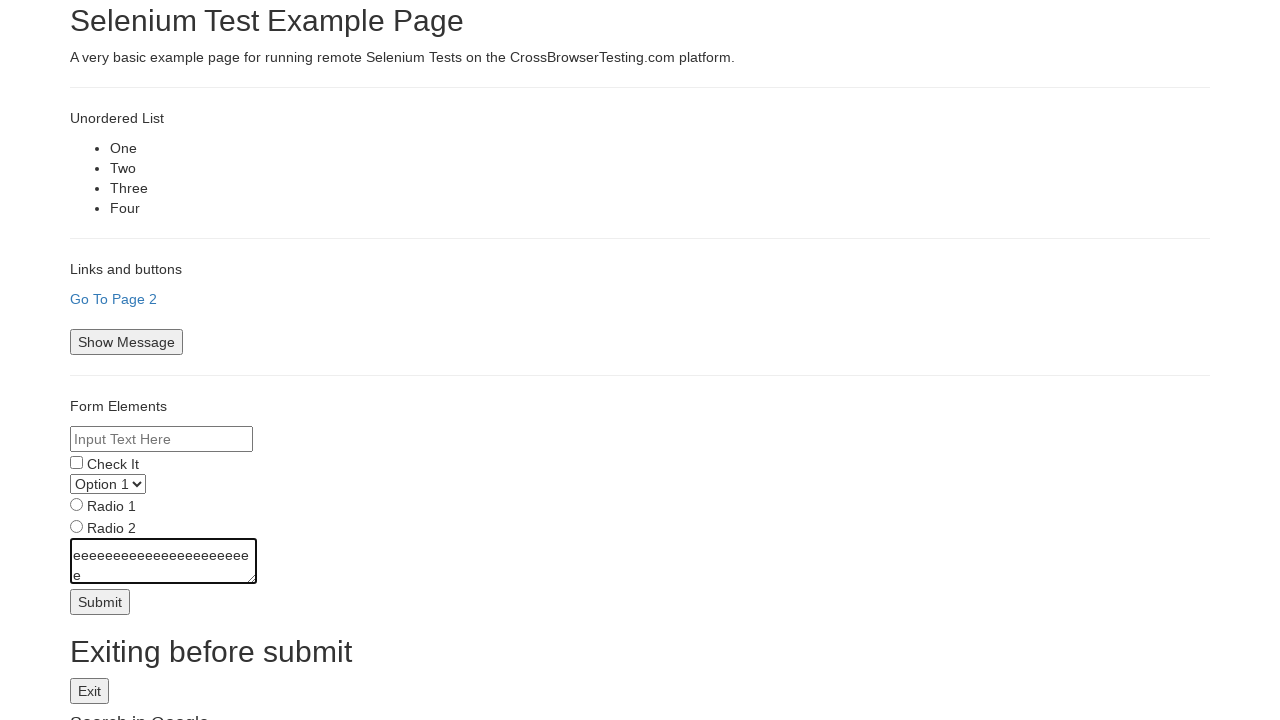